Tests drag-and-drop by offset action, dragging element to target element's coordinates

Starting URL: https://crossbrowsertesting.github.io/drag-and-drop

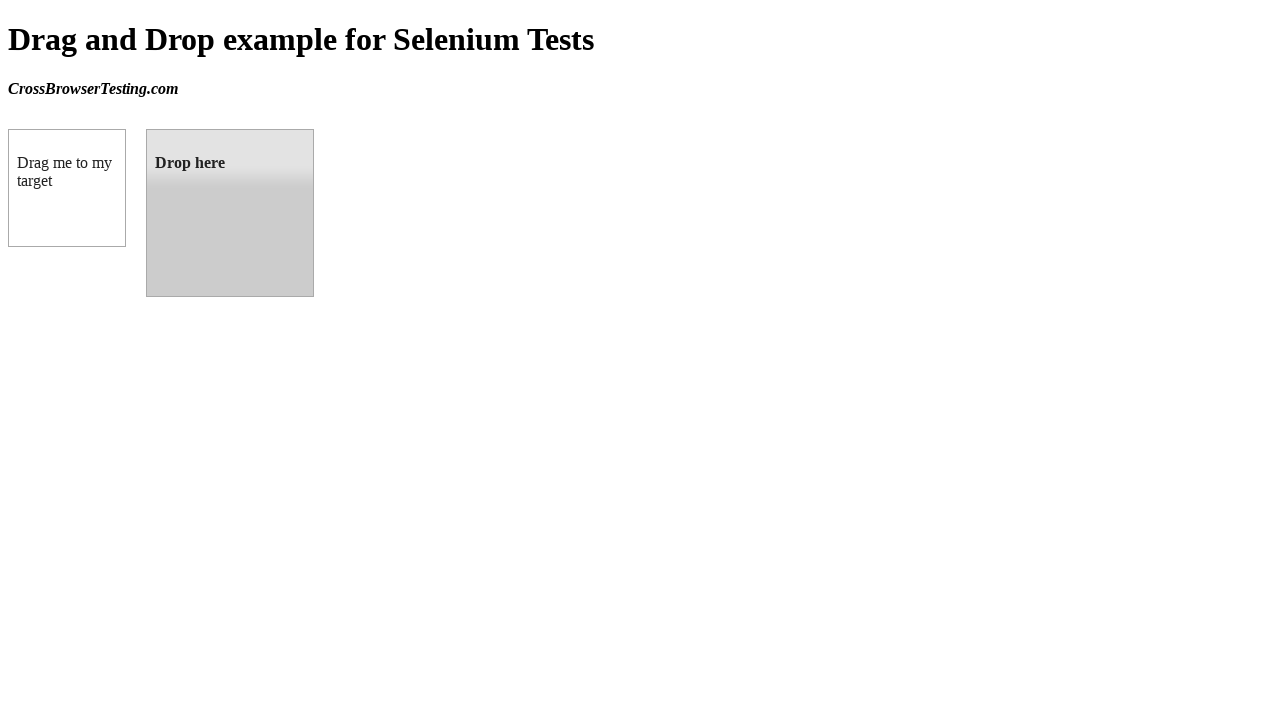

Located source element (draggable box A)
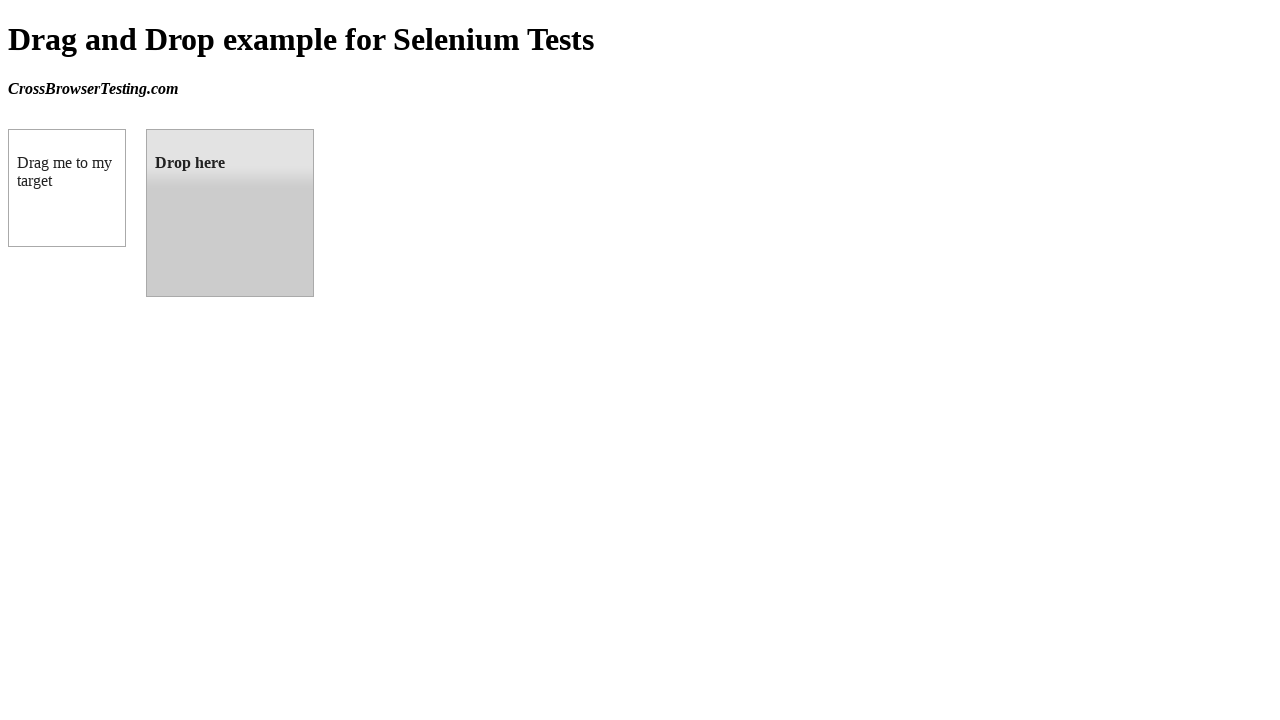

Located target element (droppable box B)
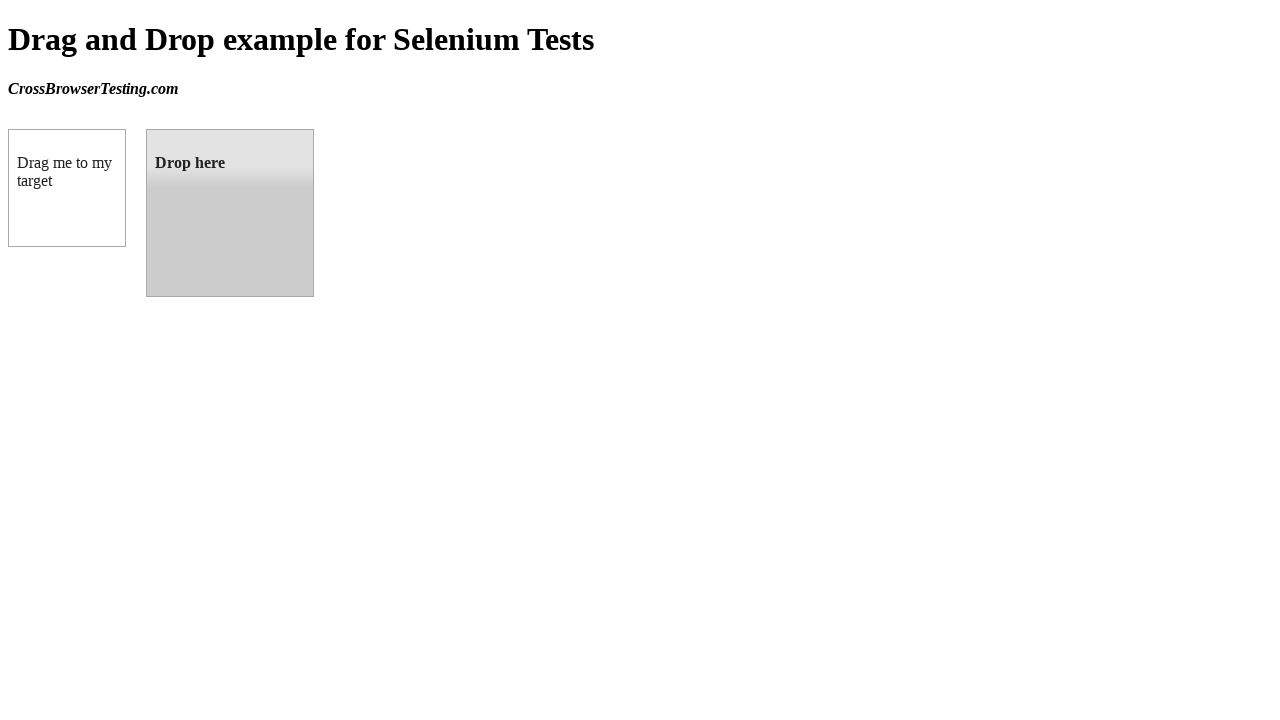

Retrieved bounding box coordinates of target element
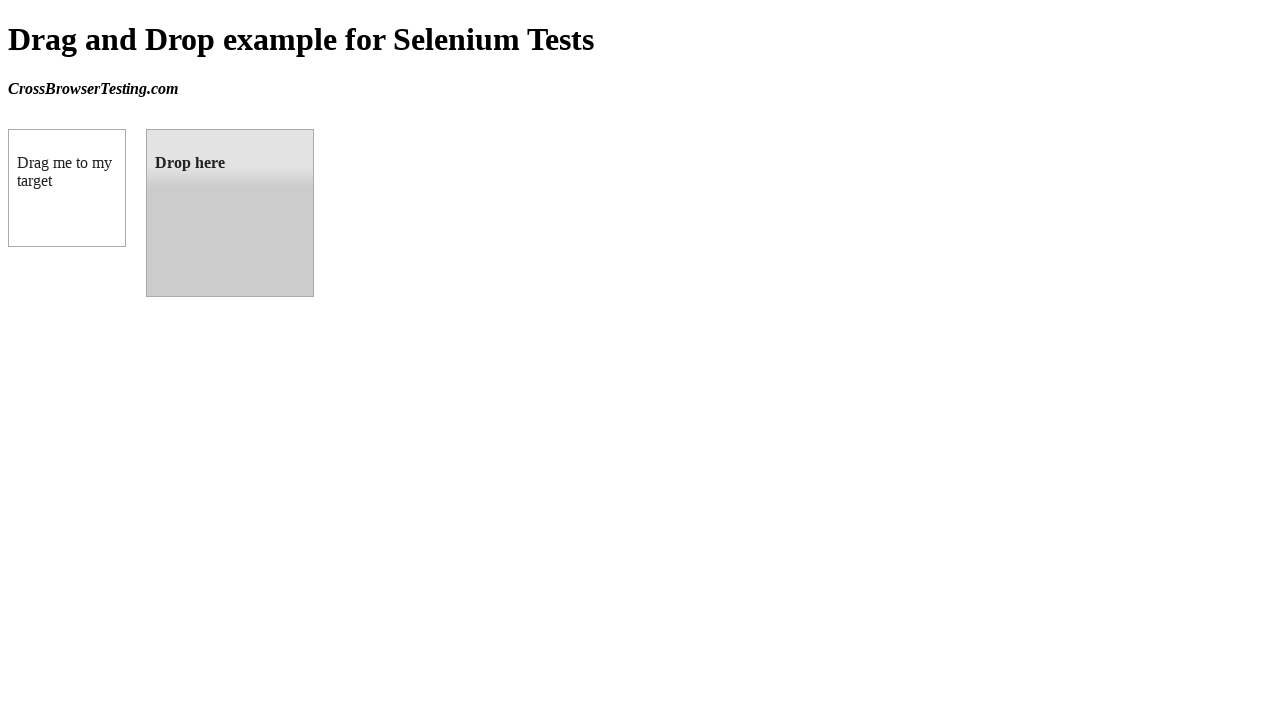

Dragged source element to target element's coordinates at (230, 213)
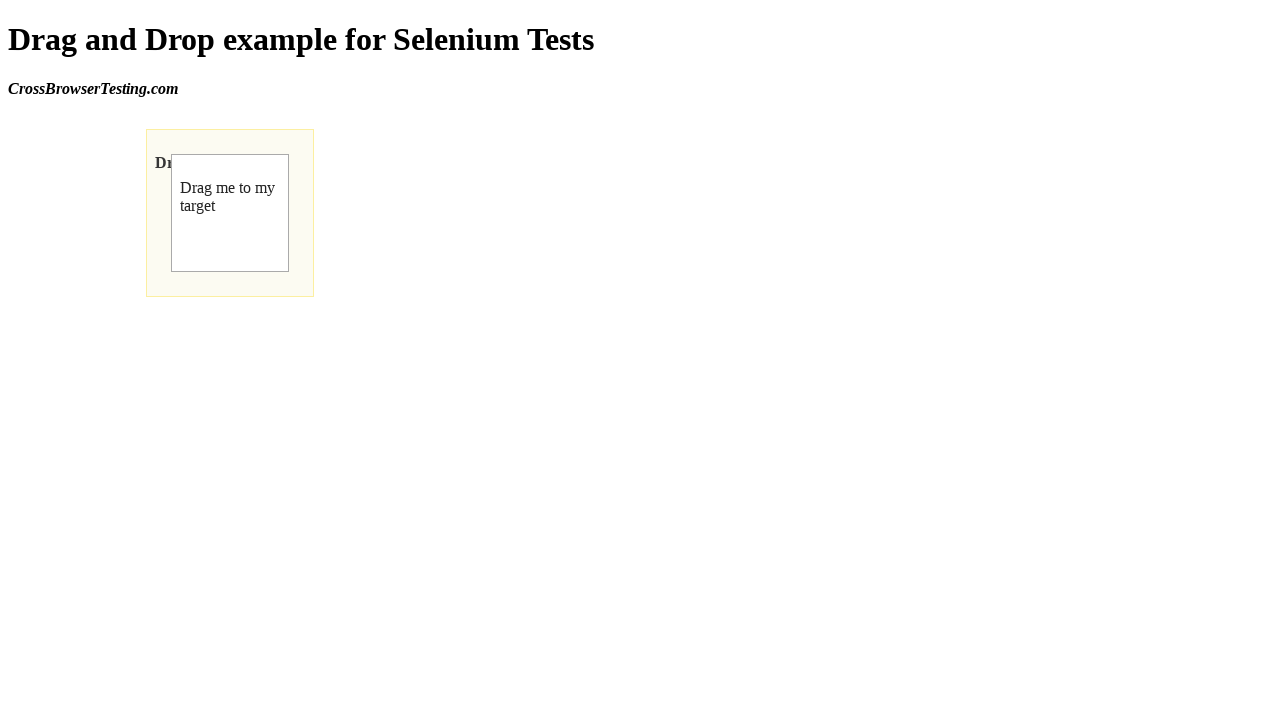

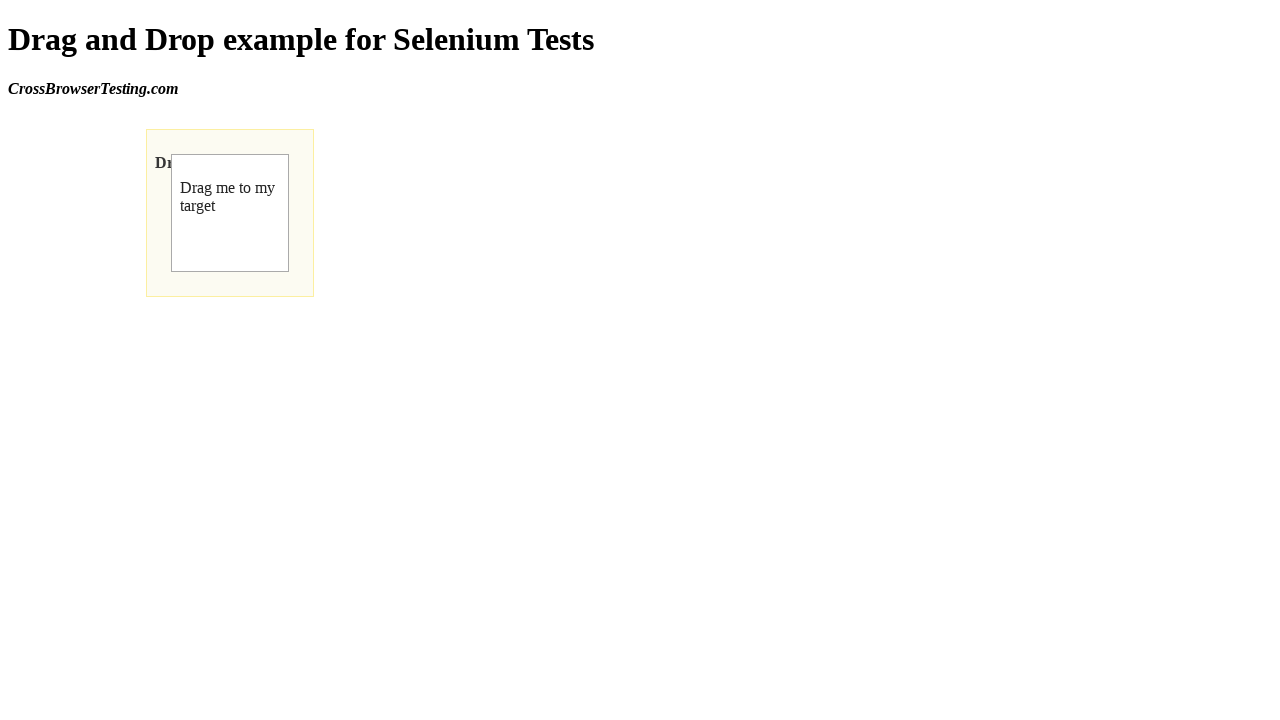